Tests registration form validation when password and confirmation password do not match

Starting URL: https://alada.vn/tai-khoan/dang-ky.html

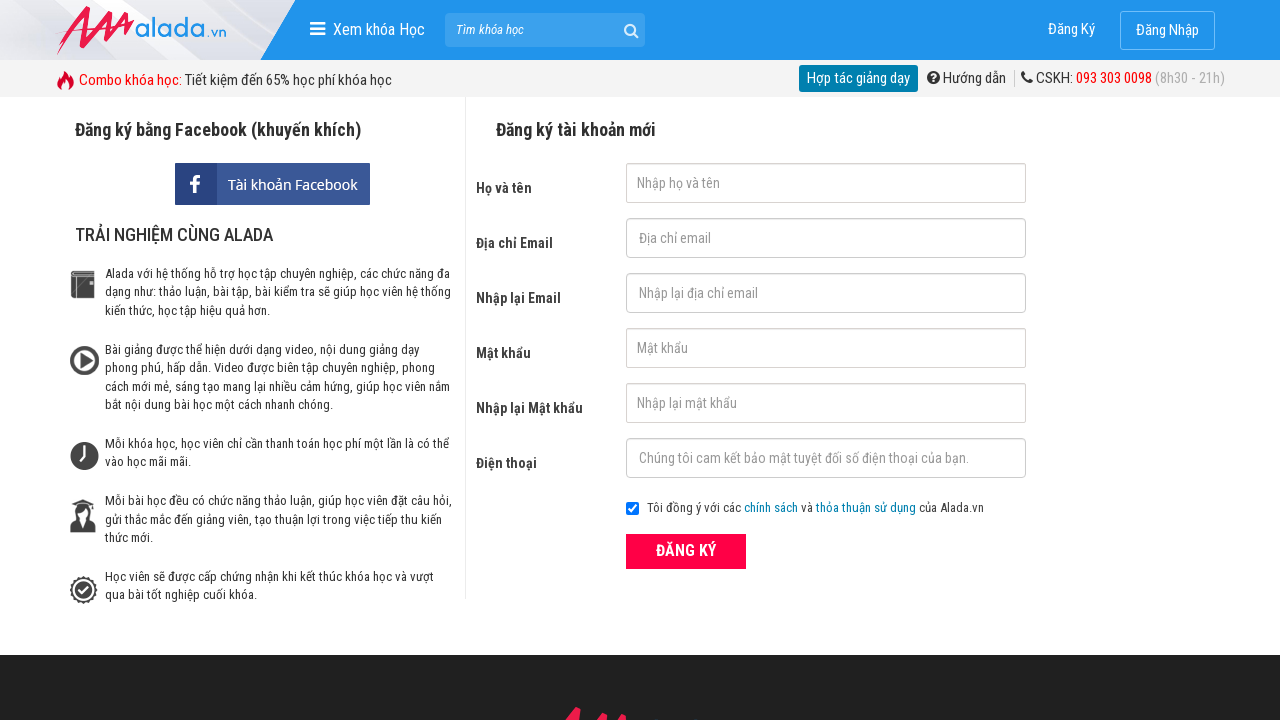

Filled first name field with 'loan' on #txtFirstname
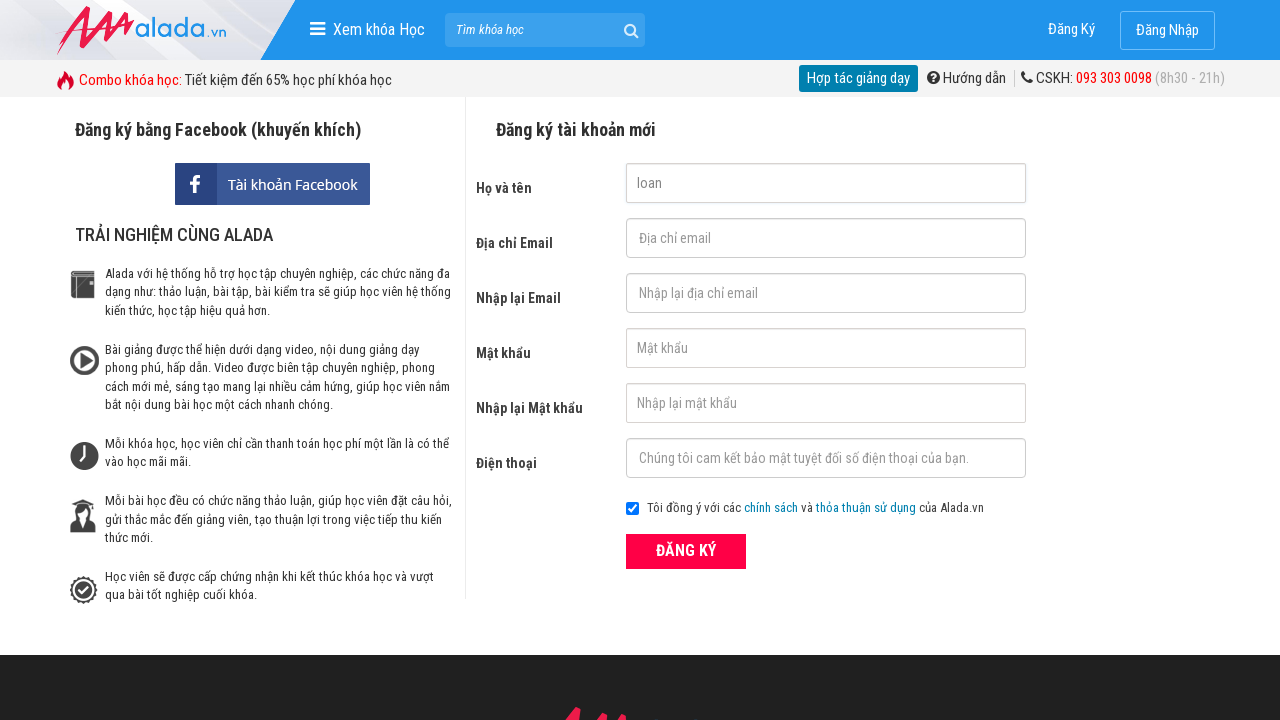

Filled email field with 'loan@gmail.com' on #txtEmail
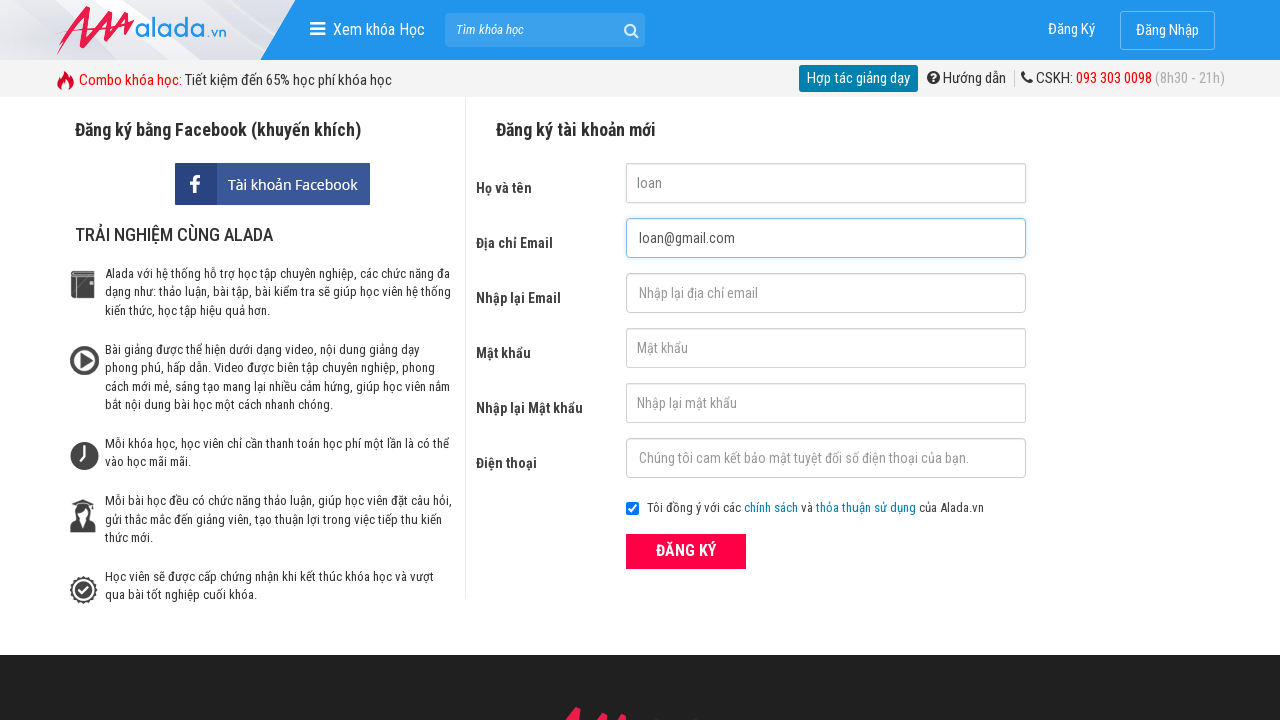

Filled confirm email field with 'loan@gmail.com' on #txtCEmail
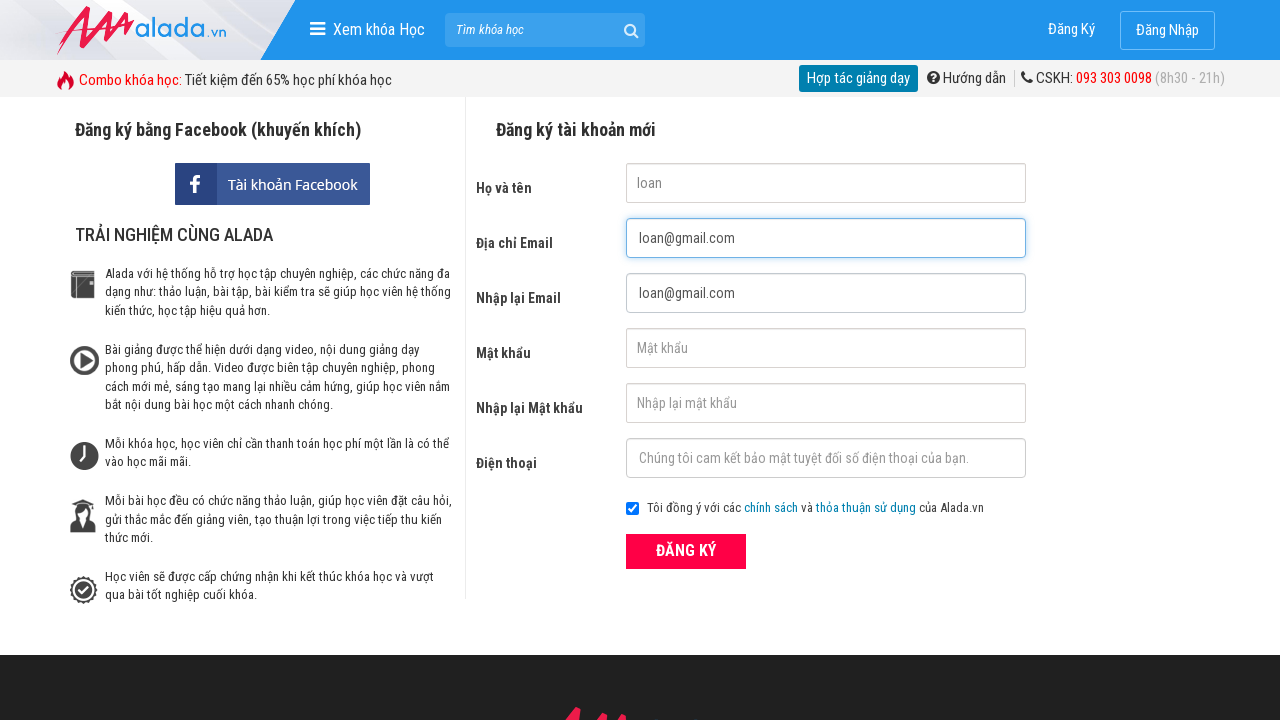

Filled password field with 'abc123456' on #txtPassword
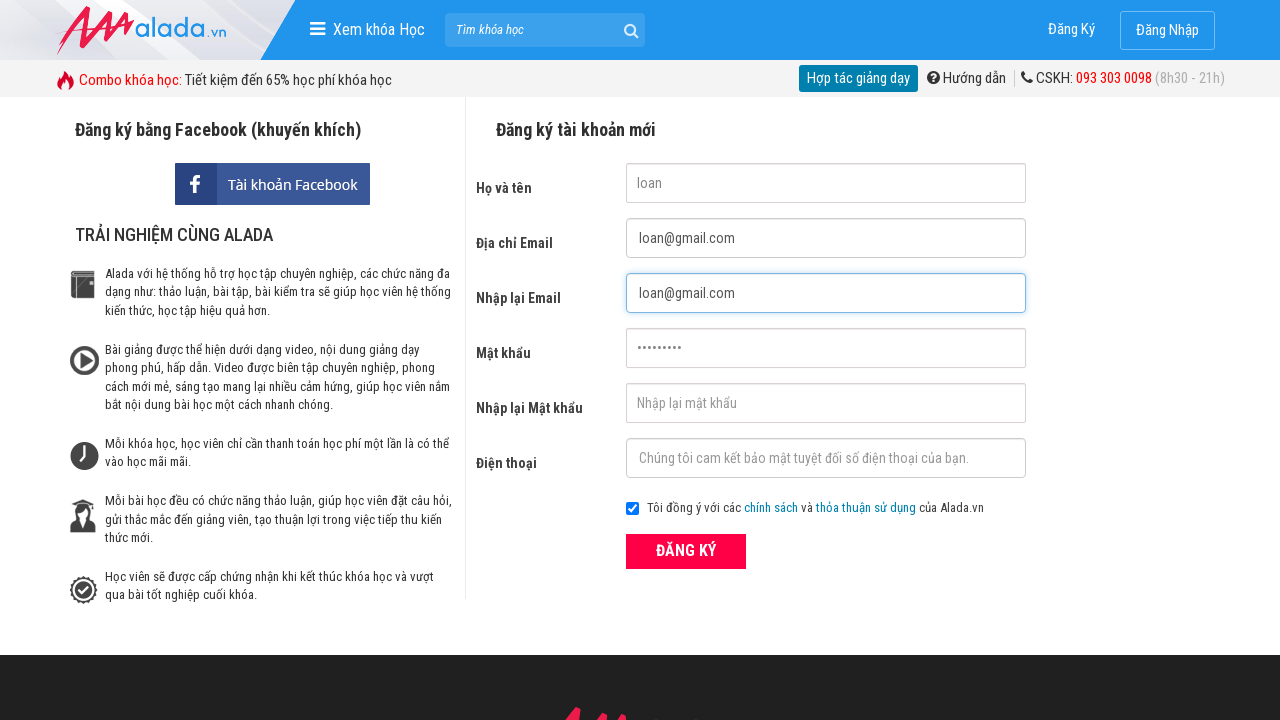

Filled confirm password field with mismatched password 'abc12357' on #txtCPassword
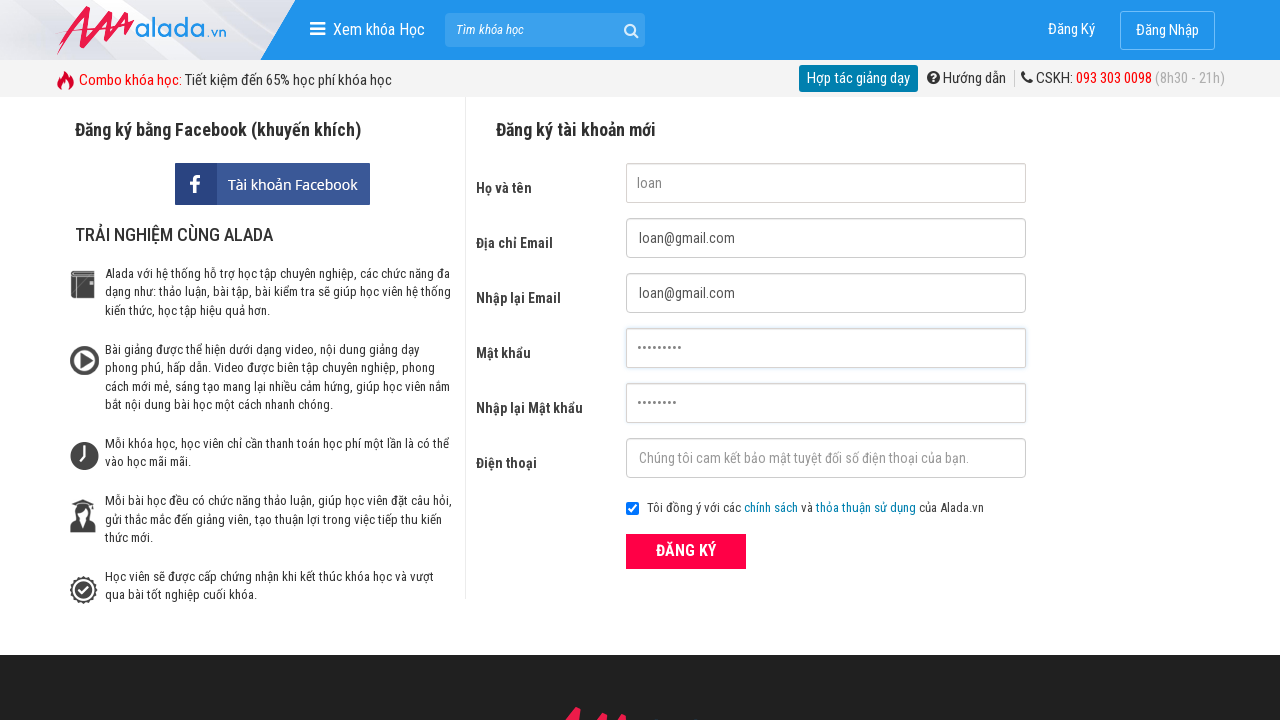

Filled phone field with '0987654321' on #txtPhone
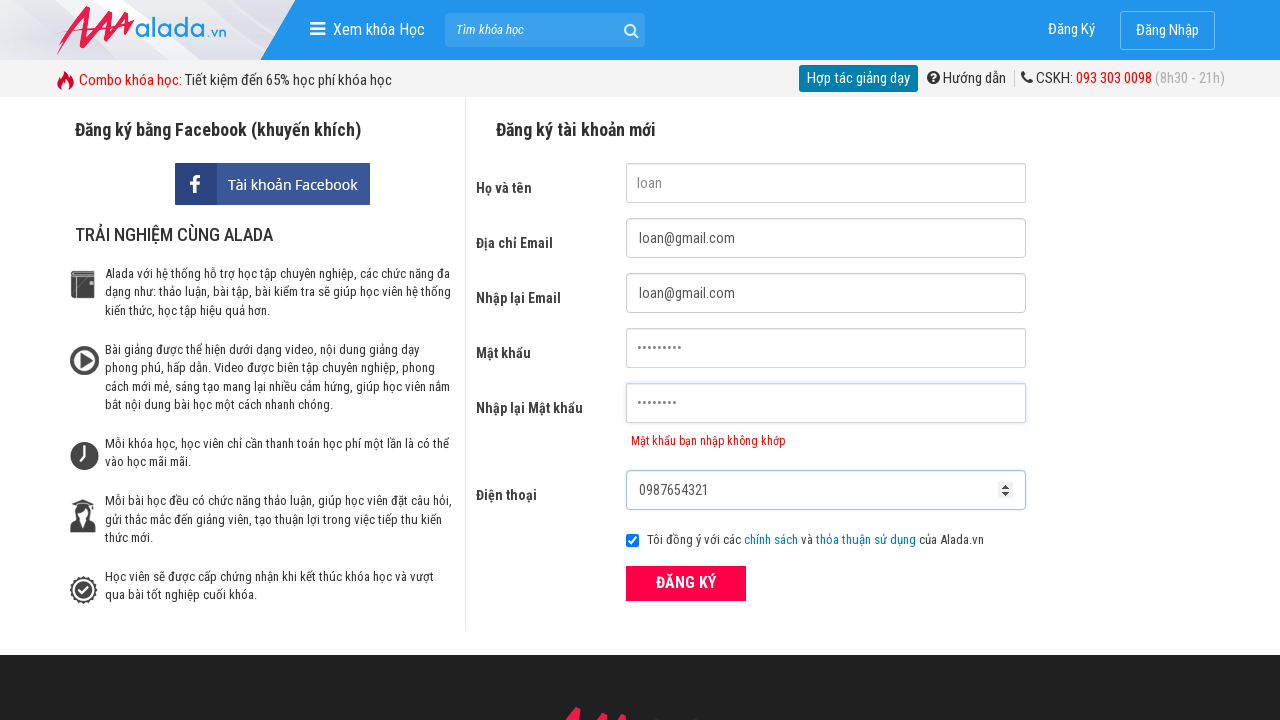

Clicked ĐĂNG KÝ (register) button at (686, 583) on xpath=//form[@id='frmLogin']//button[text()='ĐĂNG KÝ']
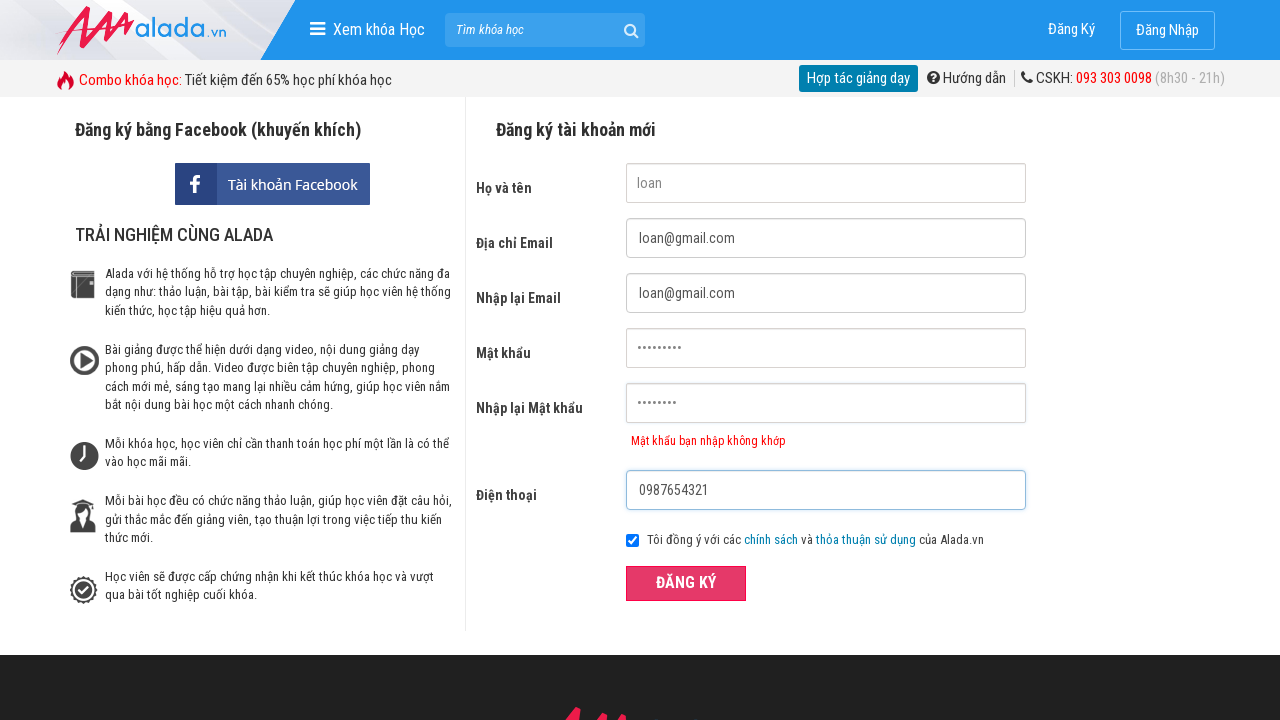

Waited for password confirmation error message to appear
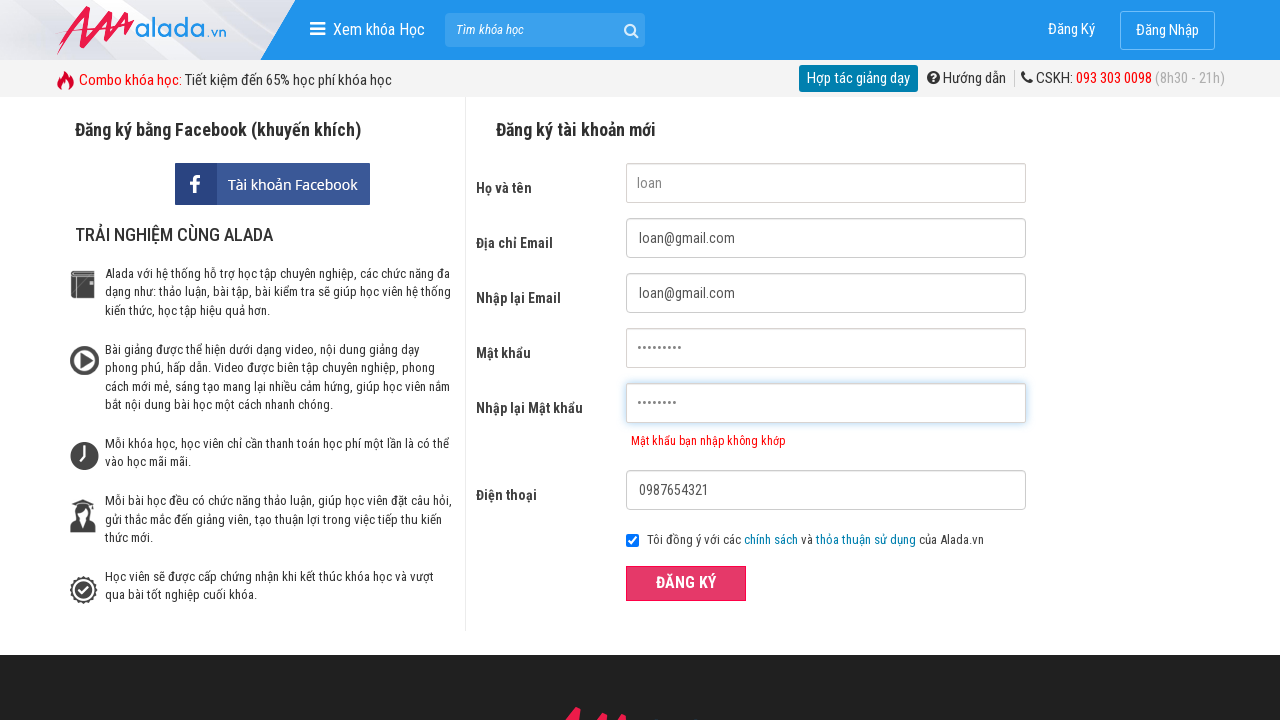

Verified error message 'Mật khẩu bạn nhập không khớp' is displayed
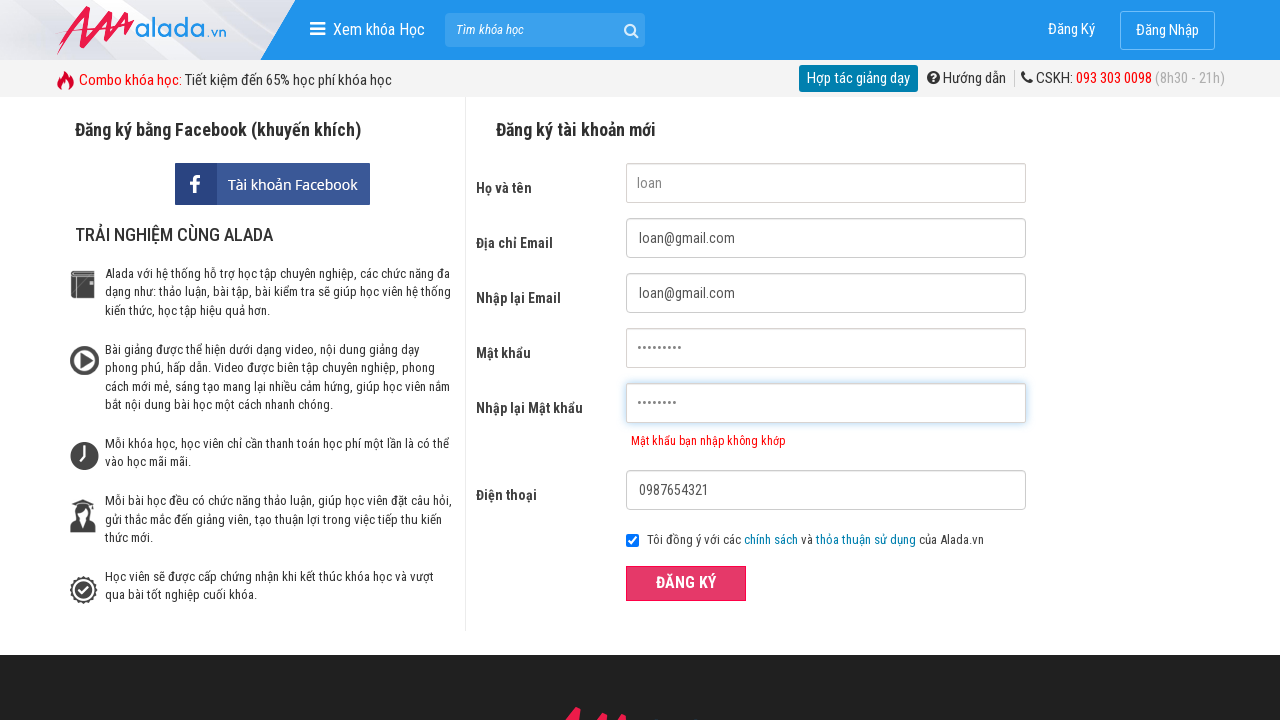

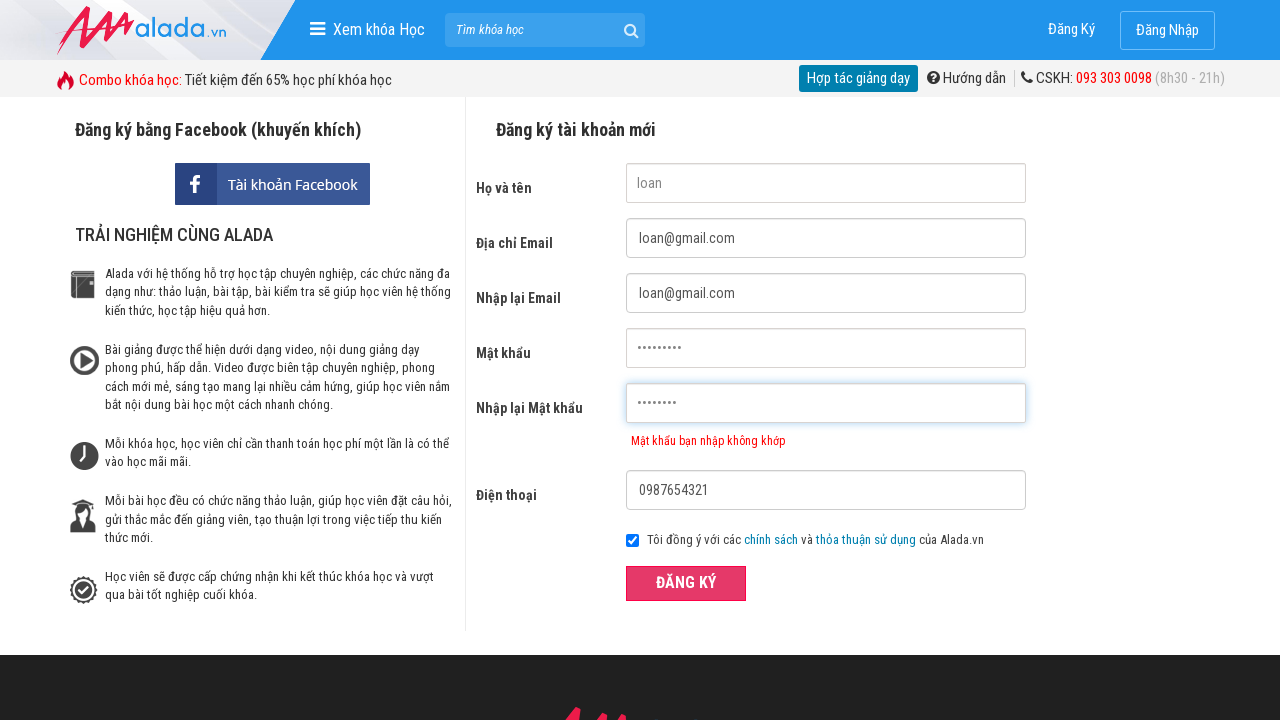